Tests injecting jQuery and jQuery Growl library into a page via JavaScript execution, then displays a notification message using the injected library.

Starting URL: http://the-internet.herokuapp.com

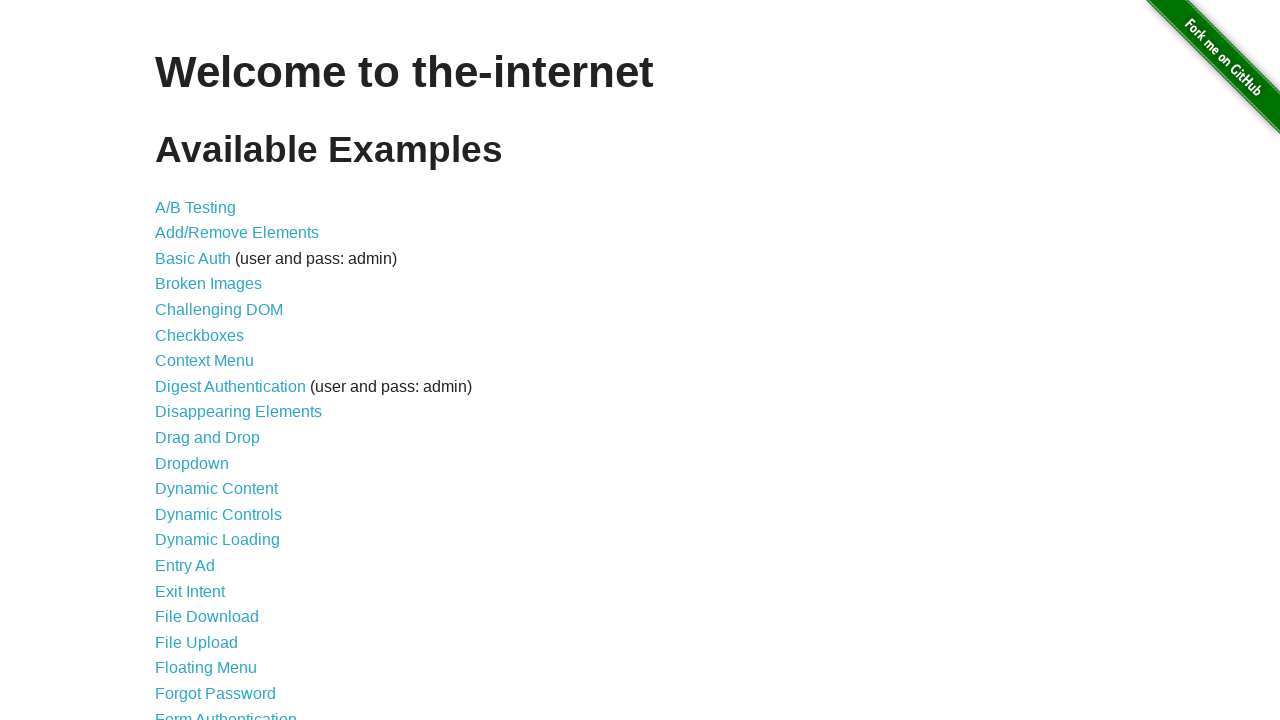

Injected jQuery library into the page if not already present
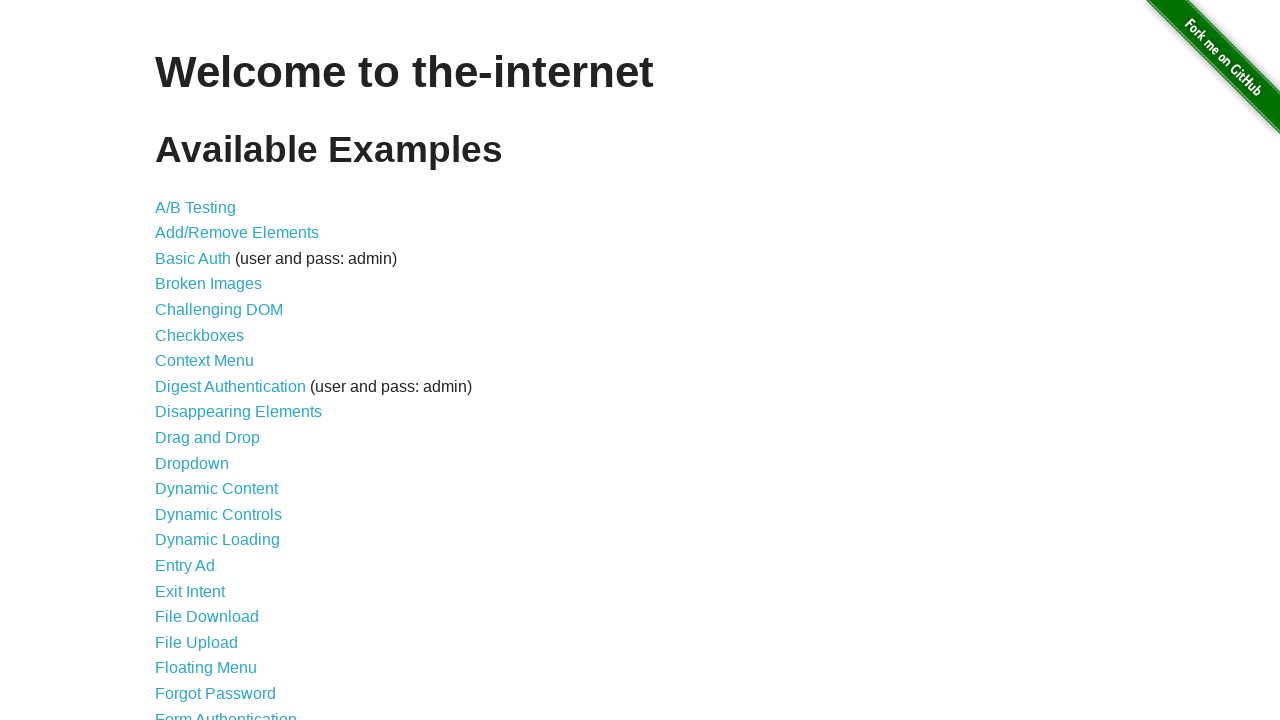

jQuery library loaded and available
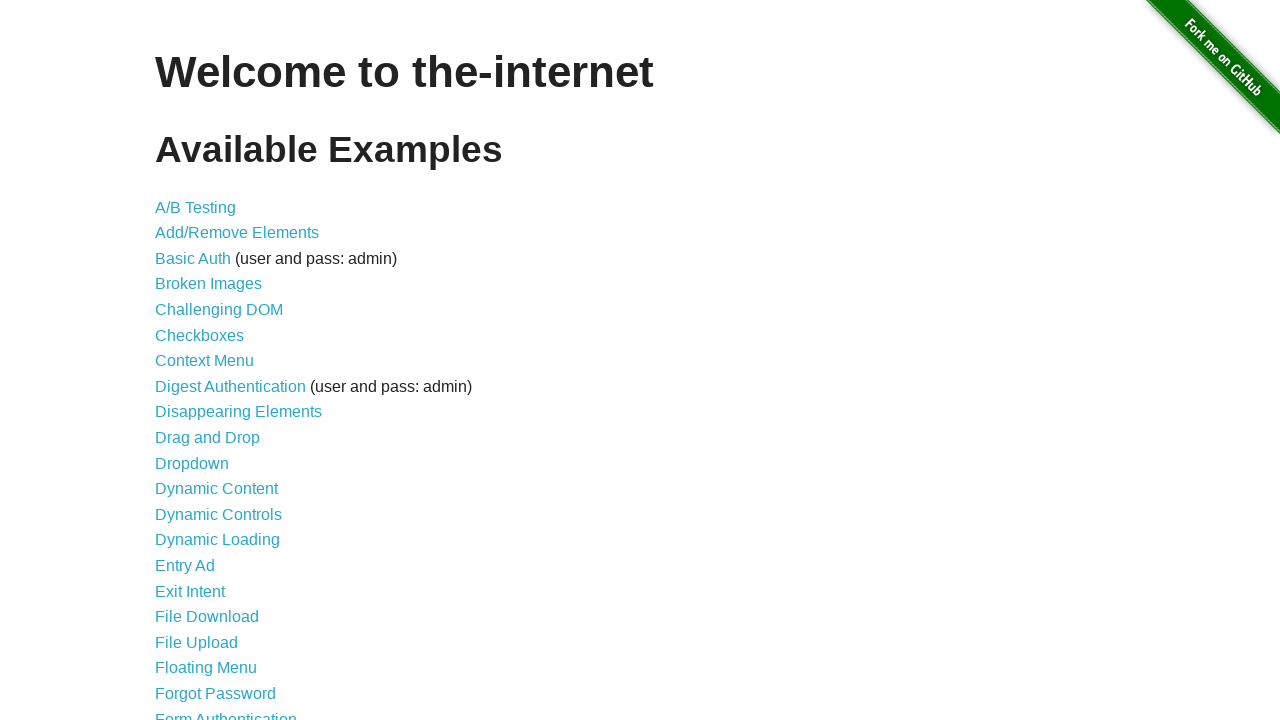

Injected jQuery Growl library into the page
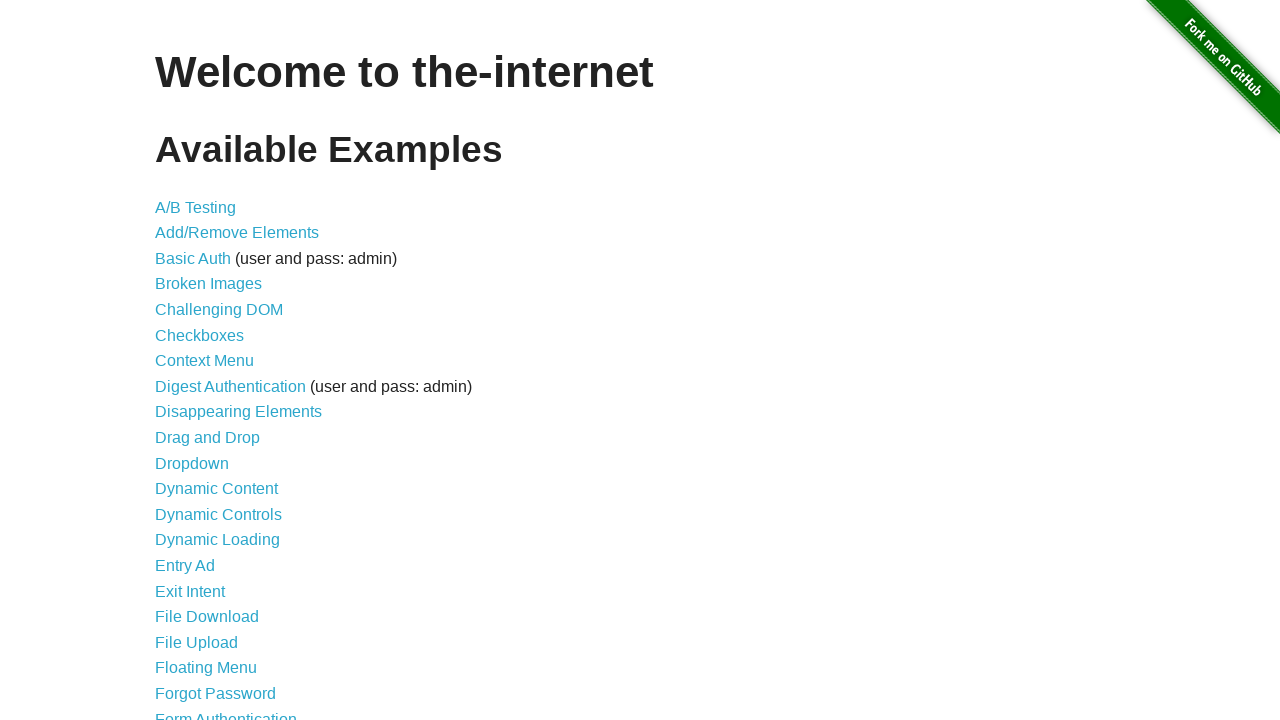

jQuery Growl library loaded and available
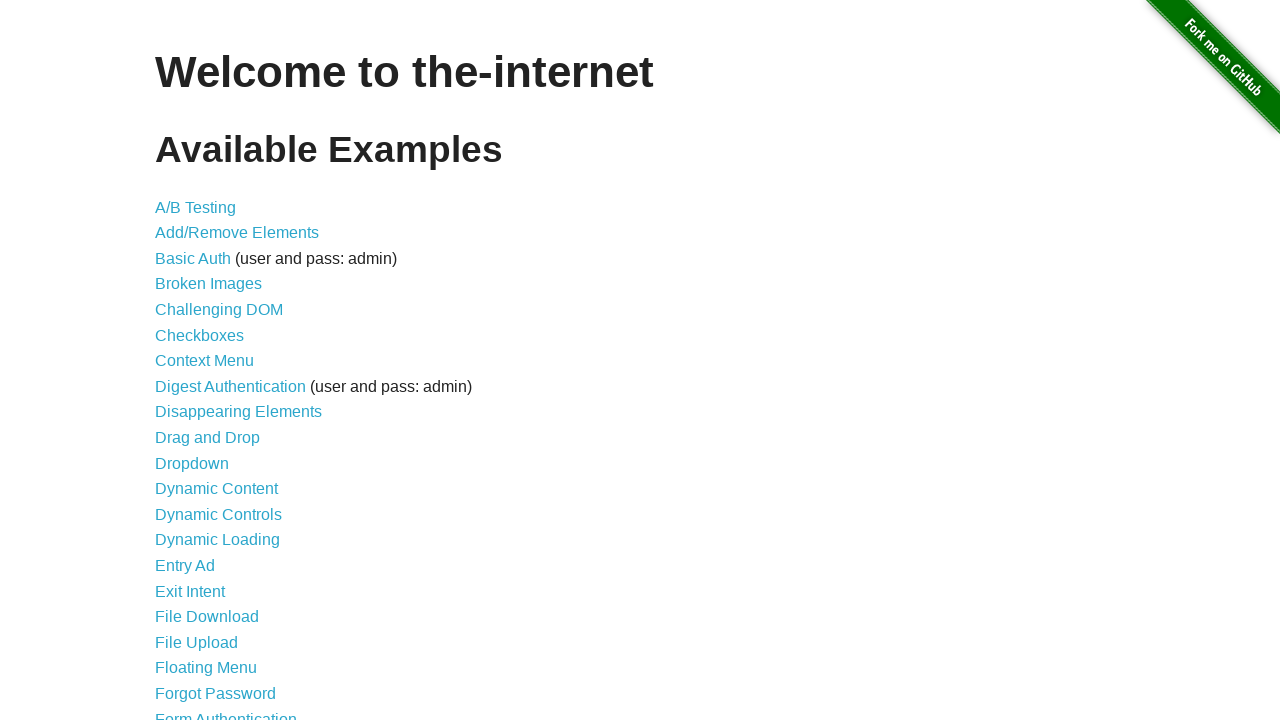

Injected jQuery Growl CSS stylesheet into the page
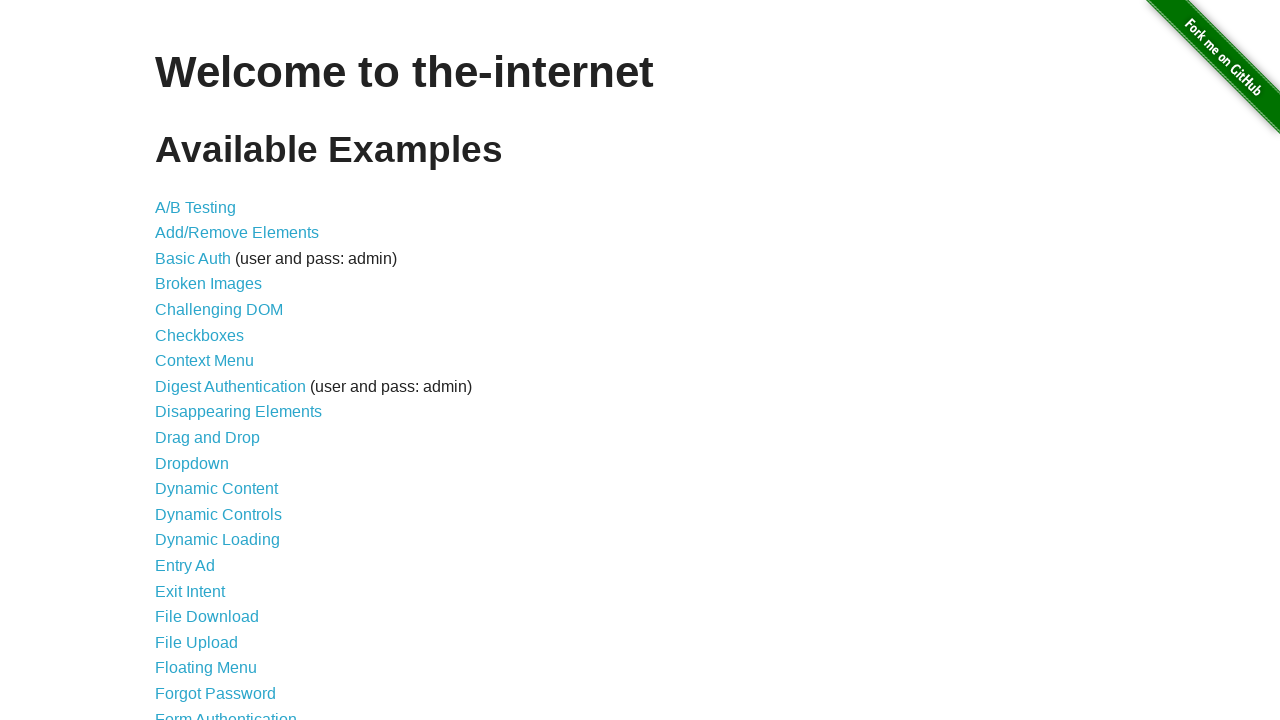

Displayed growl notification with title 'GET' and message '/'
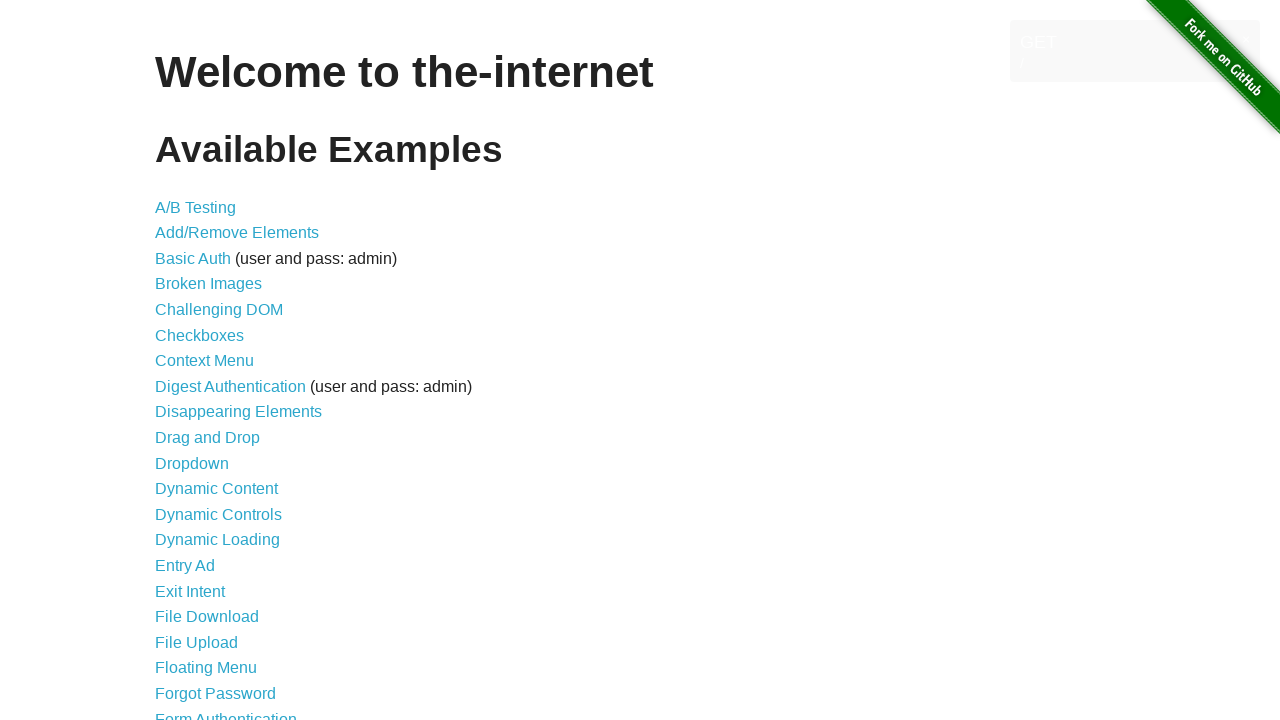

Waited 2 seconds to observe the notification
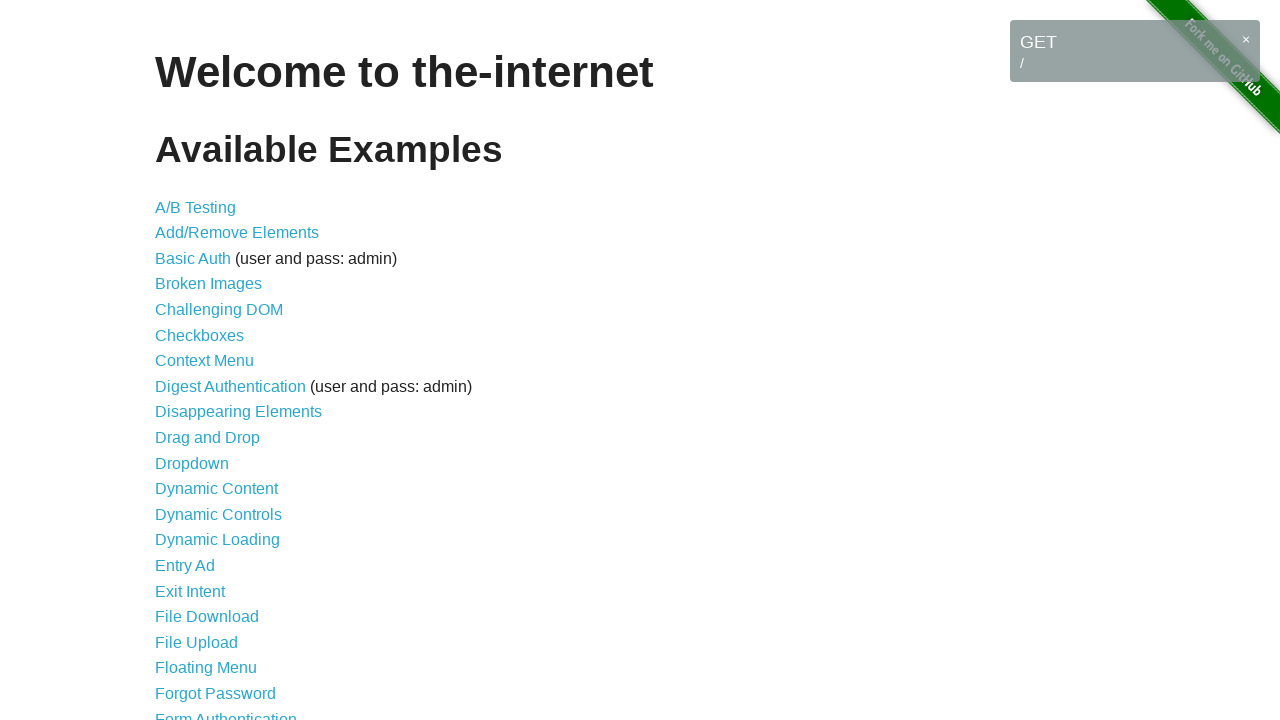

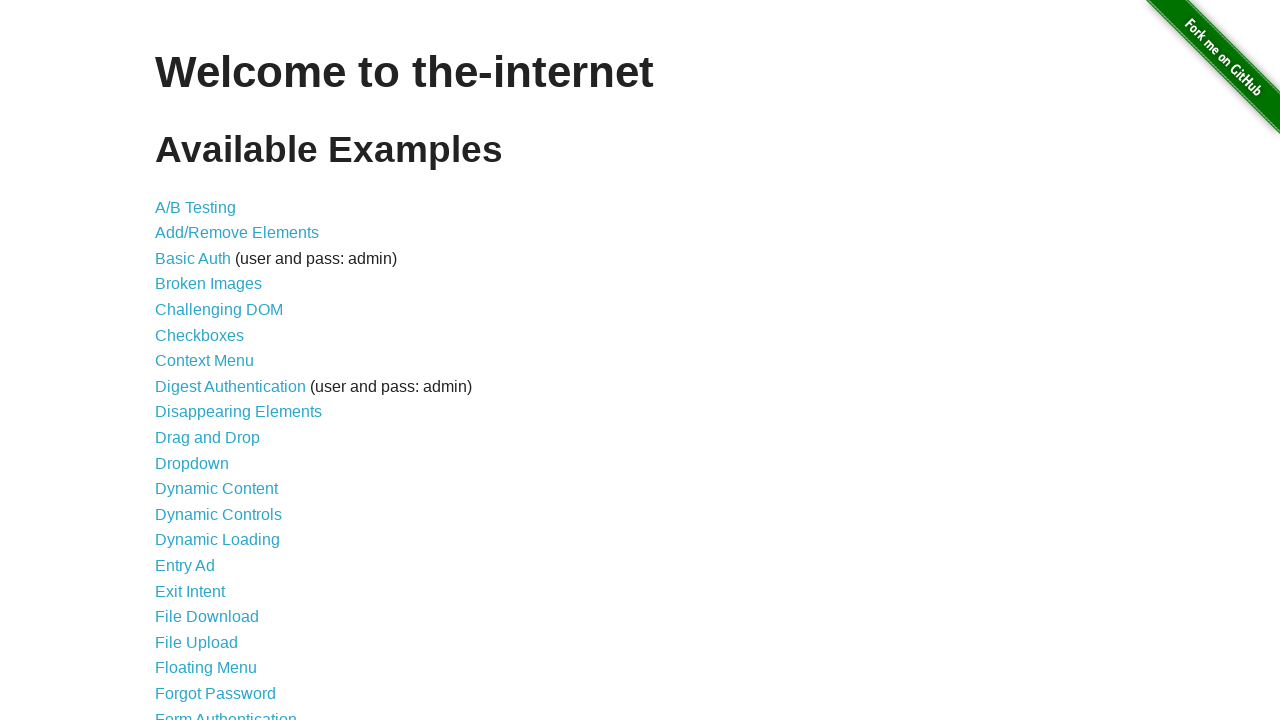